Tests popup/modal interaction on a training website by clicking a launcher button to open a popup, filling in form fields within the popup, and submitting the form.

Starting URL: https://training-support.net/webelements/popups

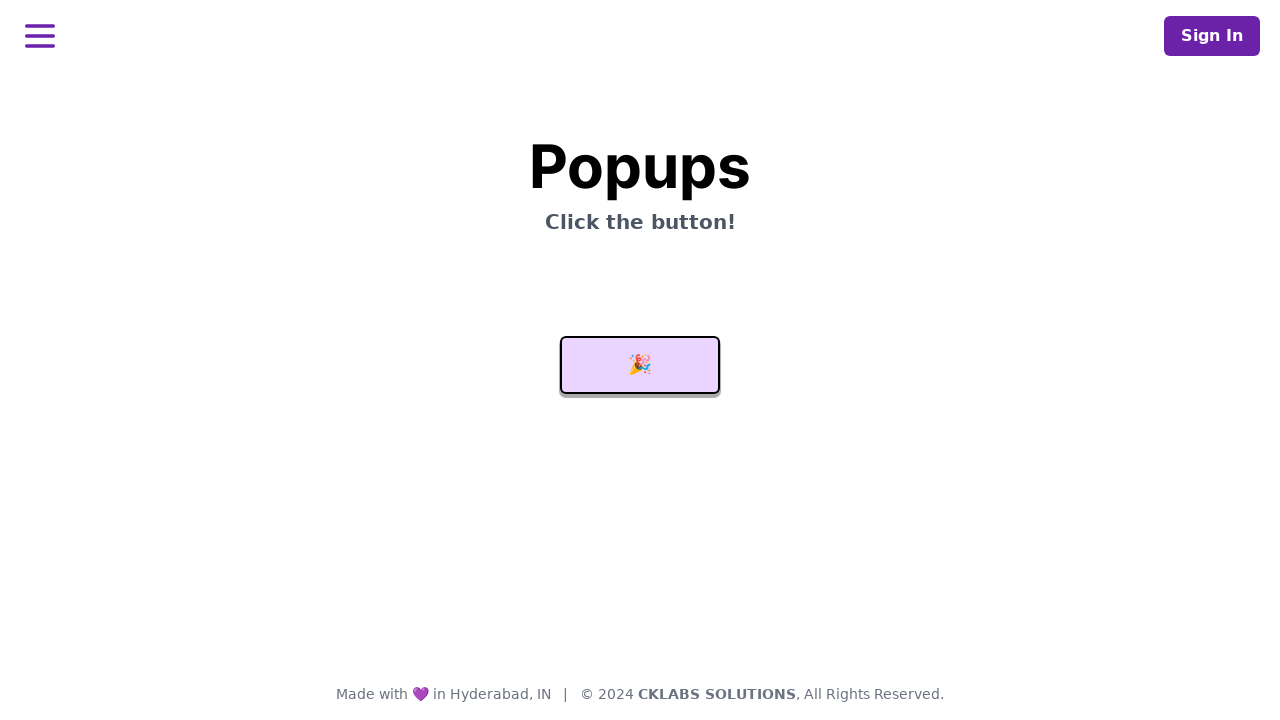

Clicked launcher button to open popup at (640, 365) on #launcher
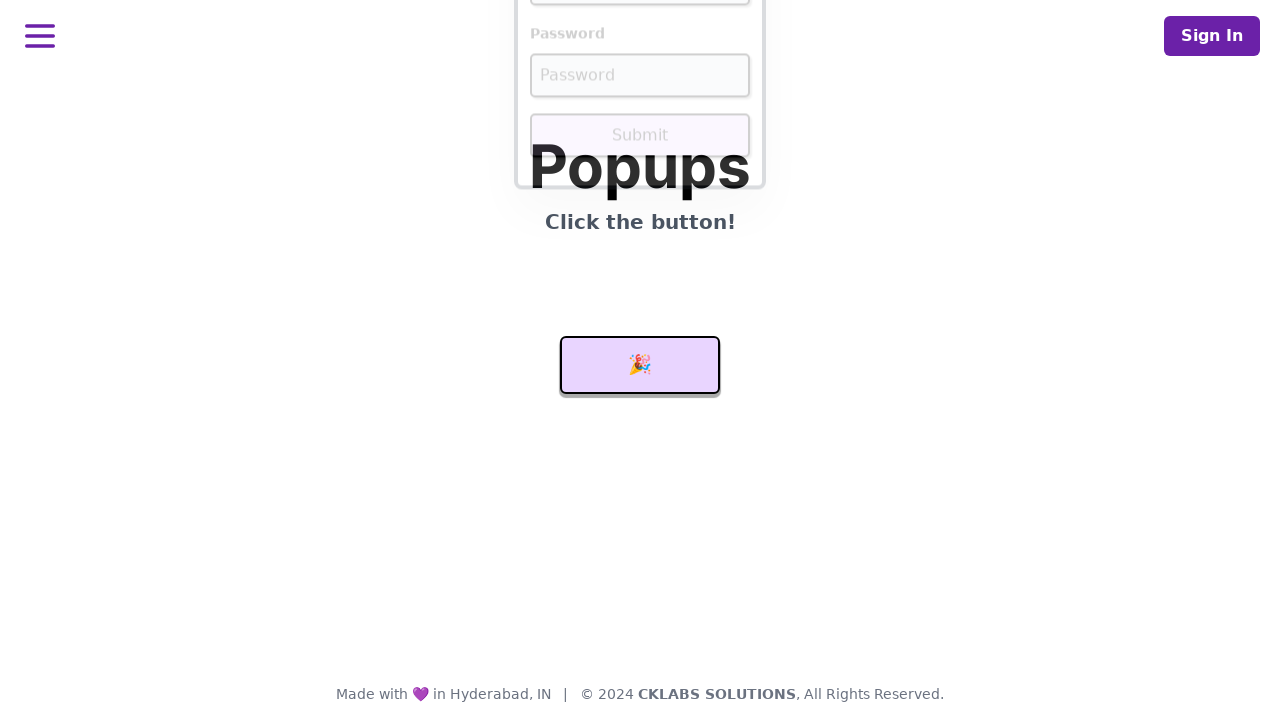

Popup form loaded and username field became visible
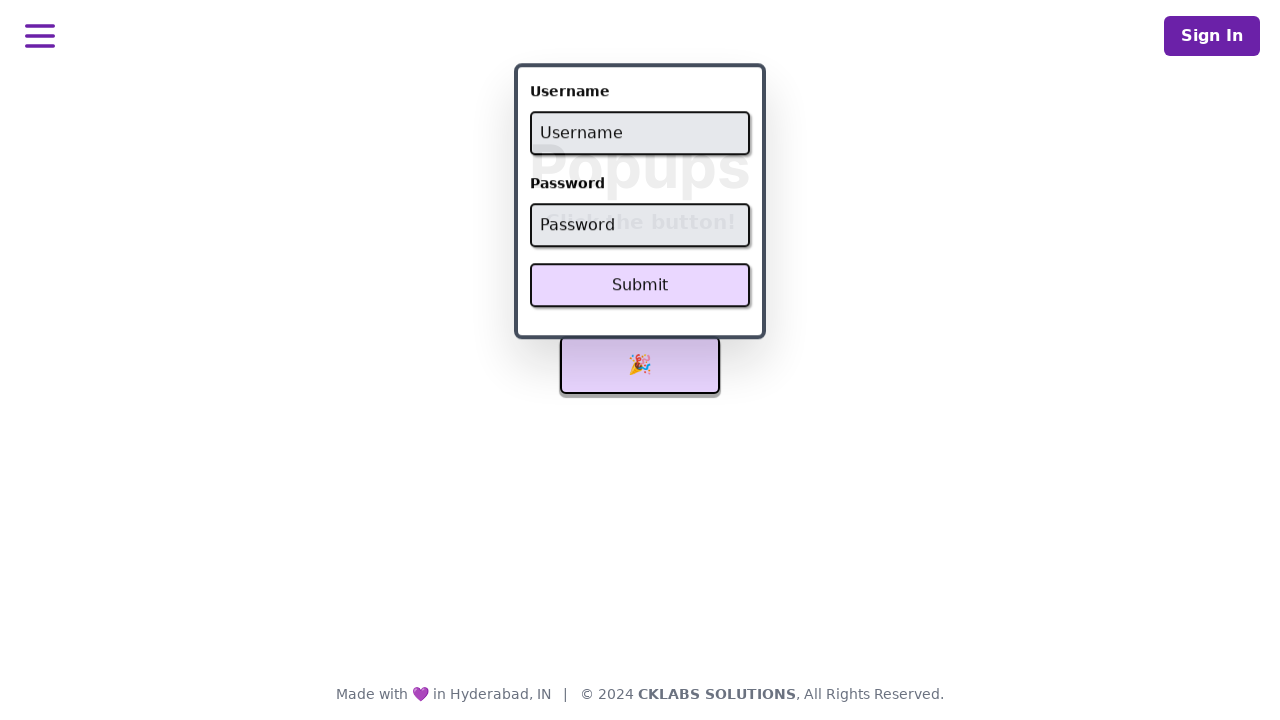

Filled username field with 'admin' on #username
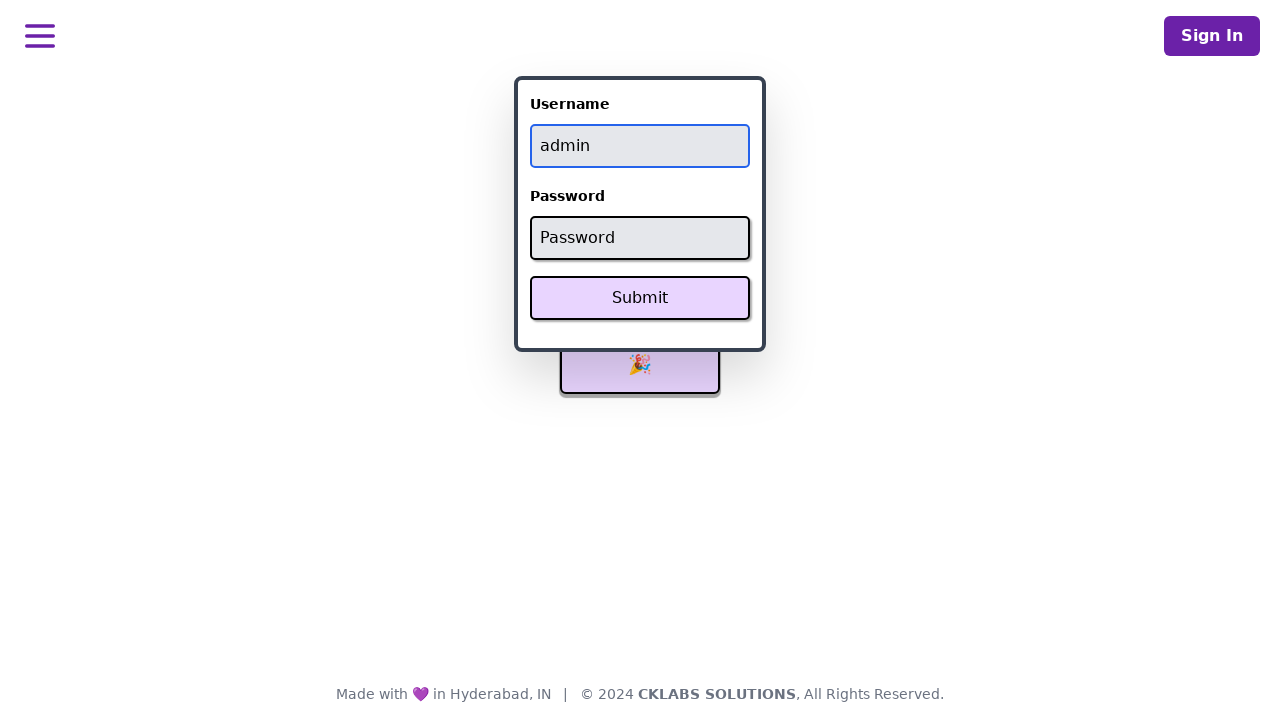

Filled password field with 'password' on #password
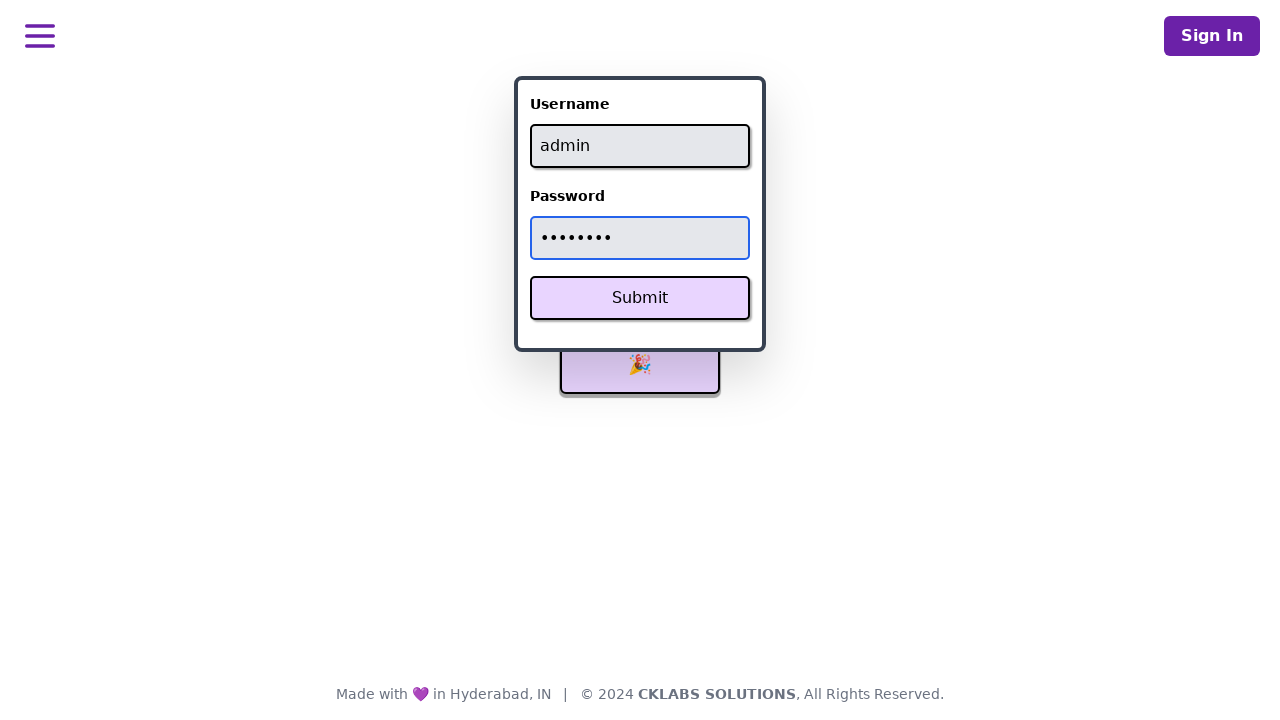

Clicked Submit button in the popup form at (640, 298) on xpath=//button[text()='Submit']
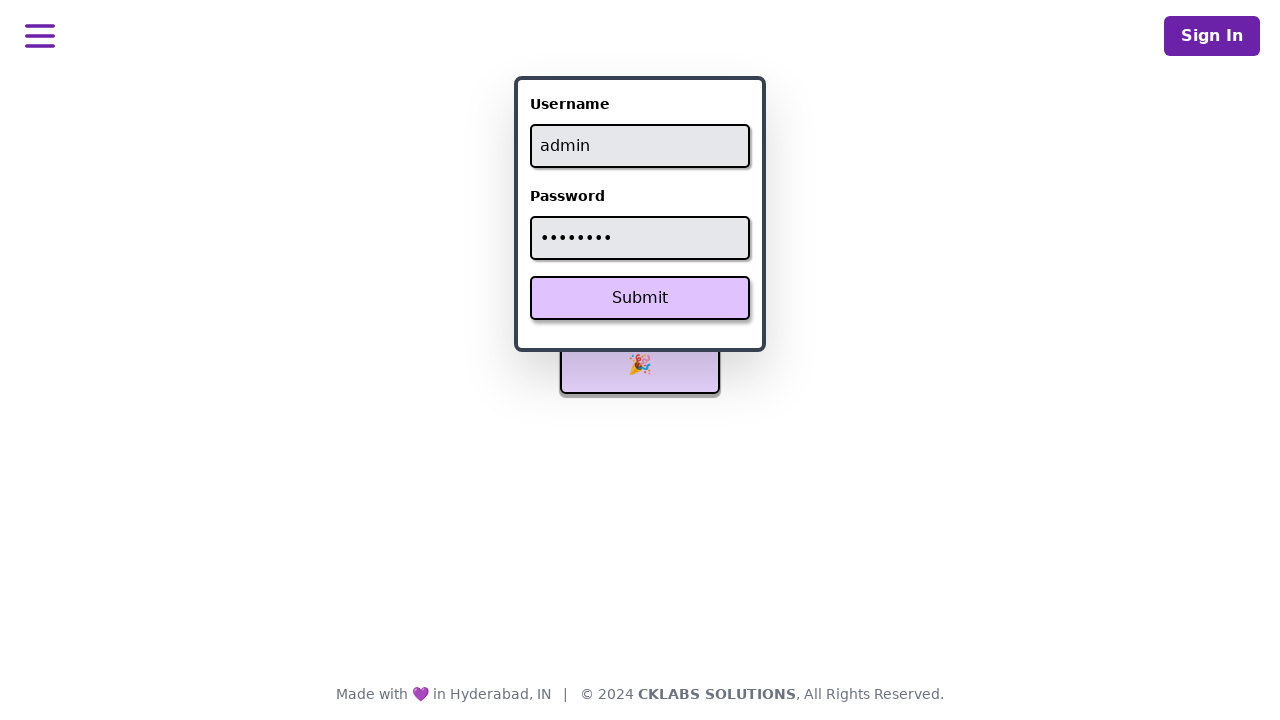

Result message appeared after form submission
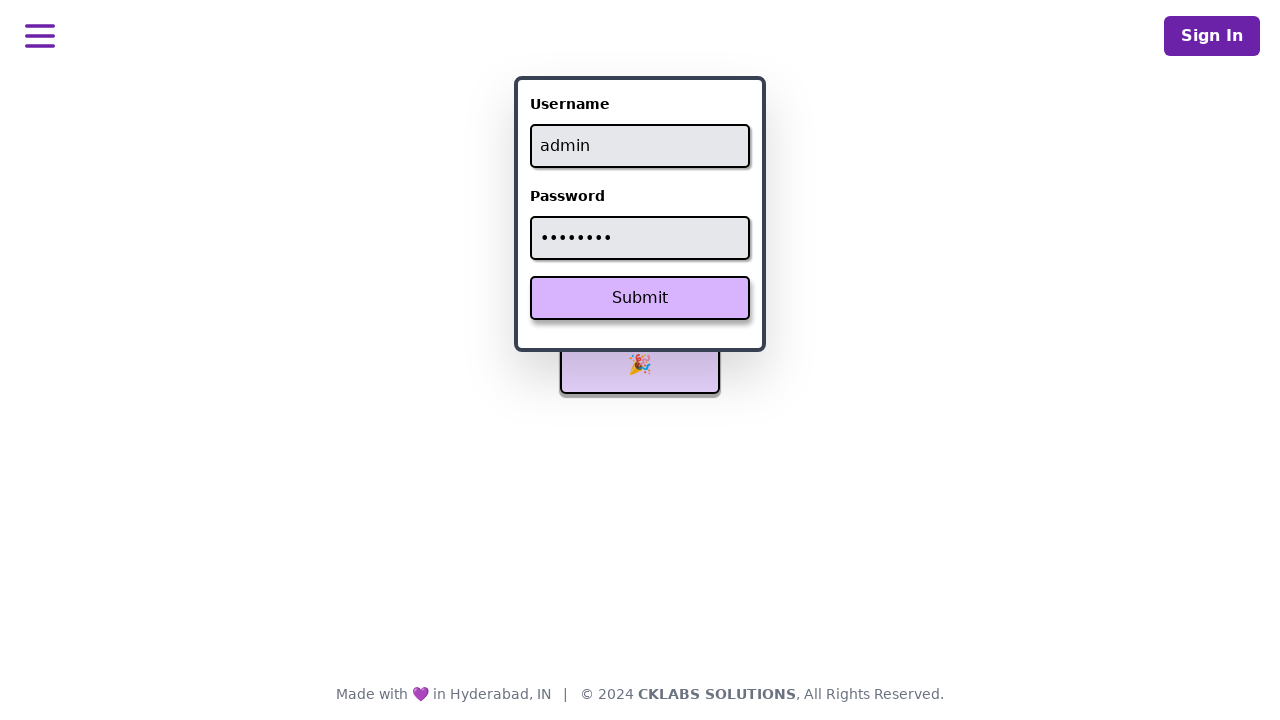

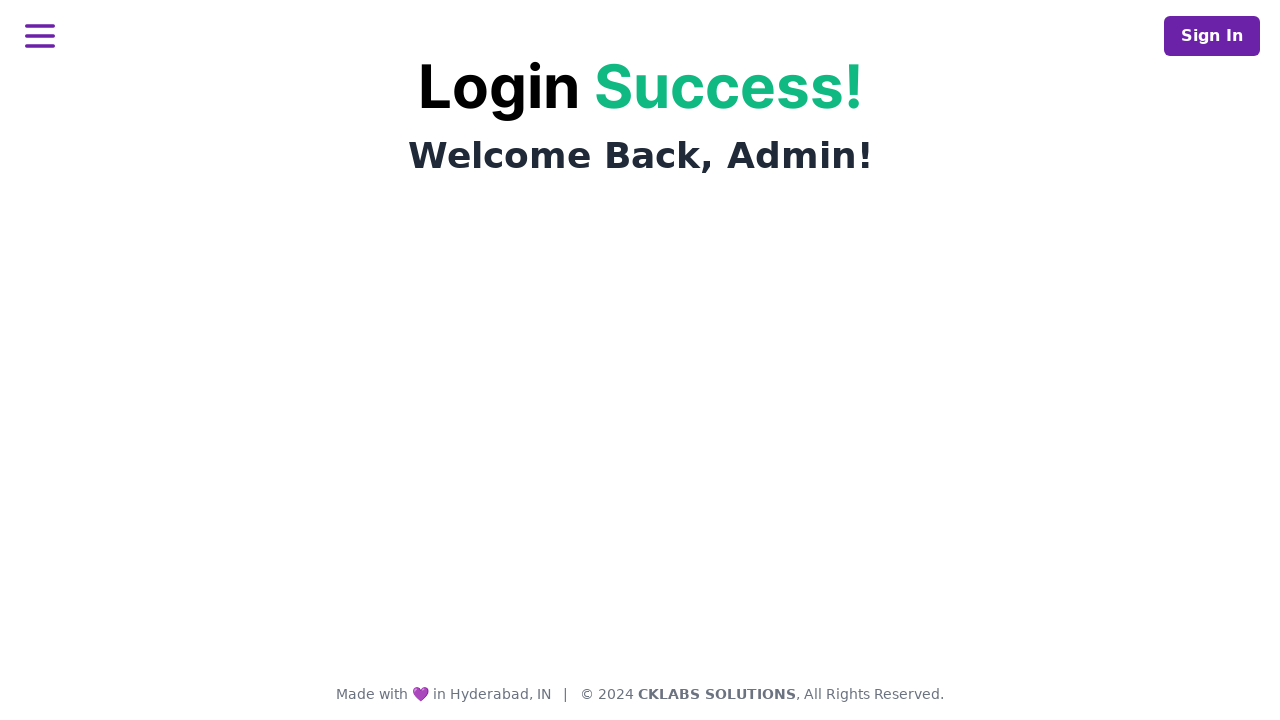